Tests the passenger count dropdown functionality by clicking to open the dropdown, incrementing the adult passenger count 4 times, and then closing the dropdown

Starting URL: https://rahulshettyacademy.com/dropdownsPractise/

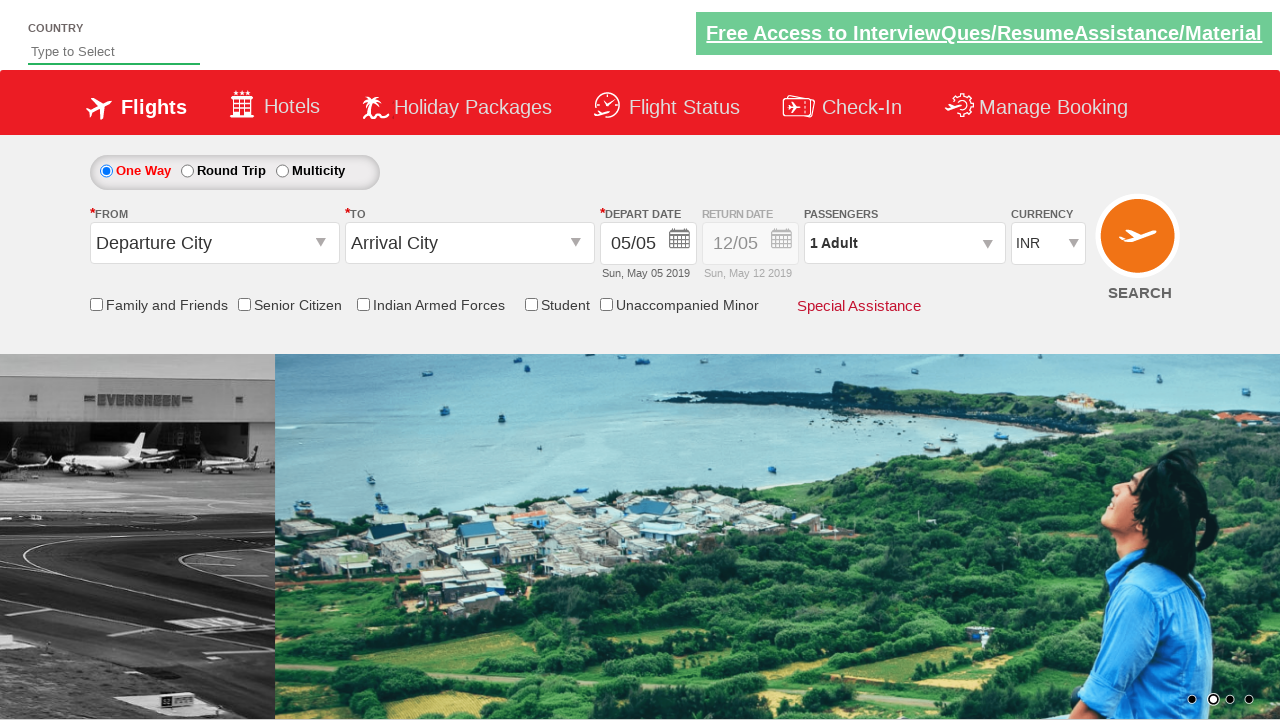

Clicked on passenger info dropdown to open it at (904, 243) on #divpaxinfo
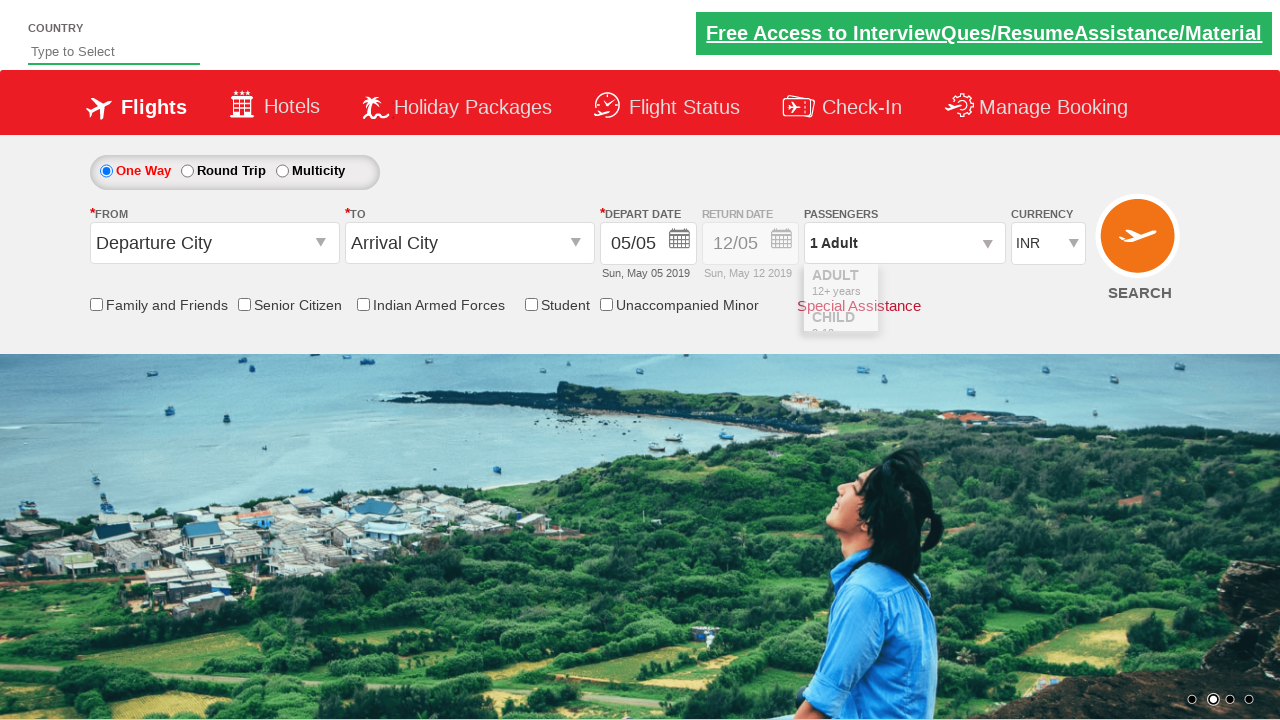

Waited for dropdown to be visible
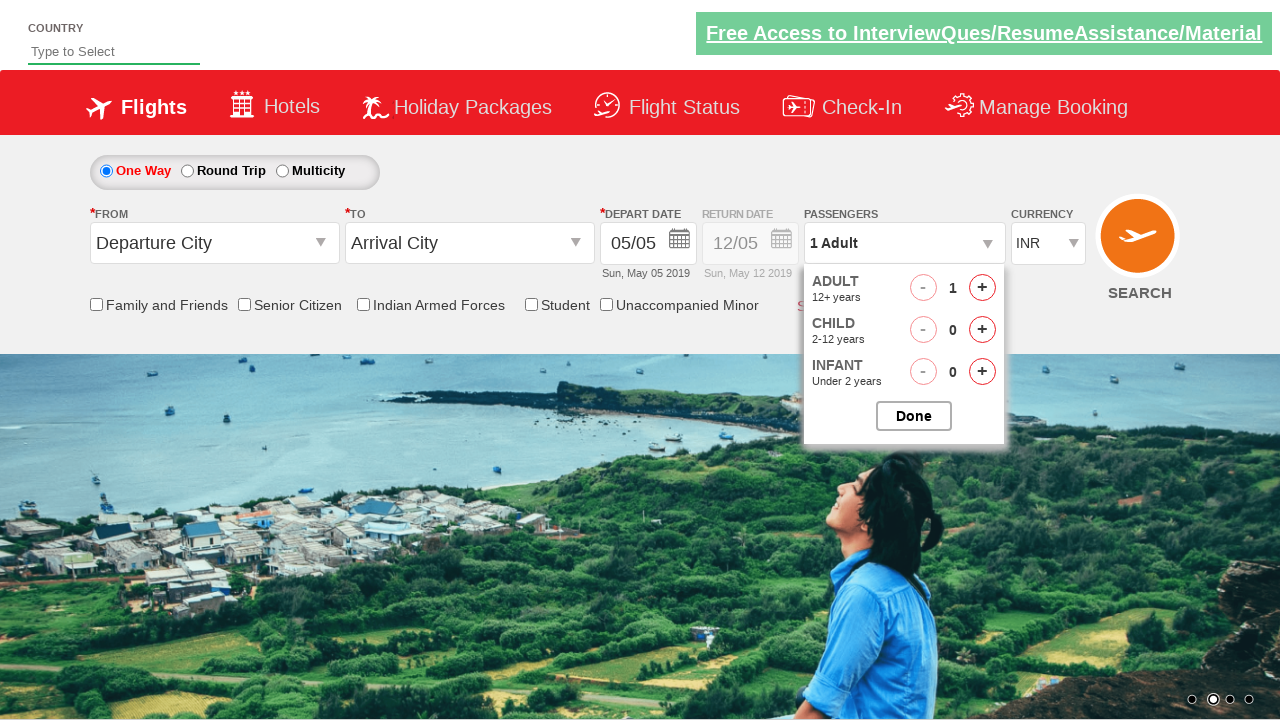

Incremented adult passenger count (iteration 1 of 4) at (982, 288) on #hrefIncAdt
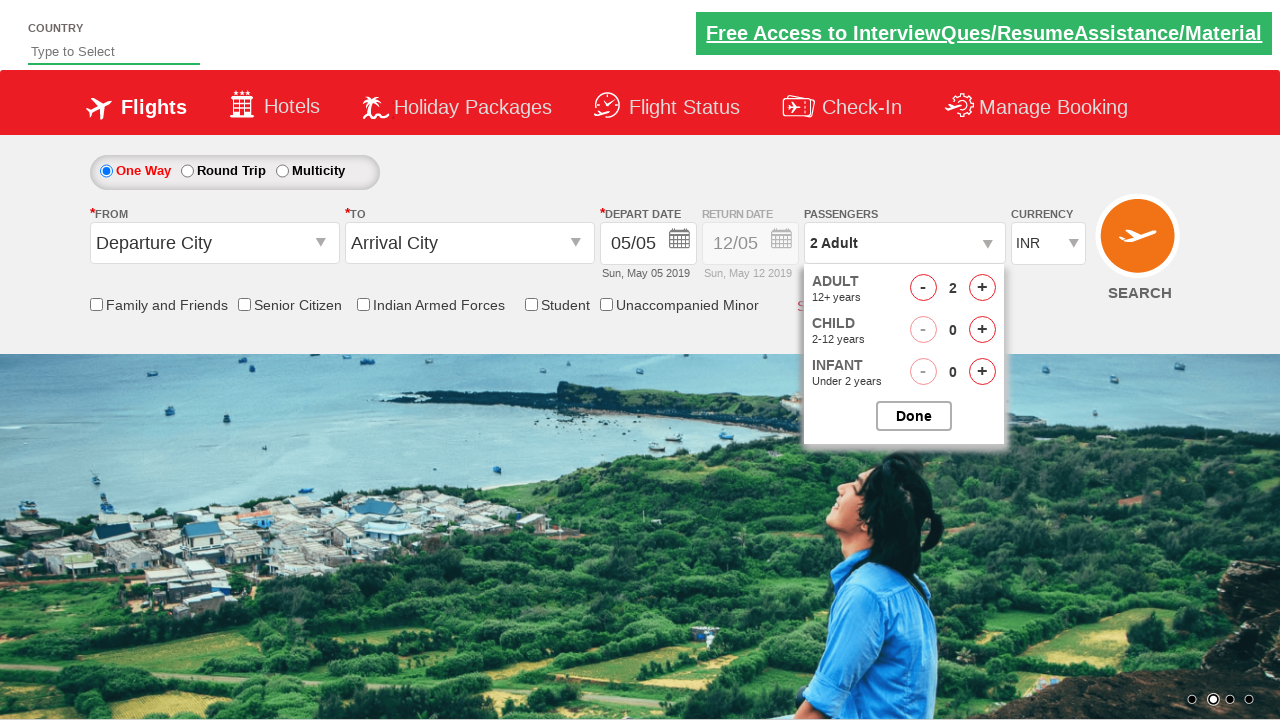

Incremented adult passenger count (iteration 2 of 4) at (982, 288) on #hrefIncAdt
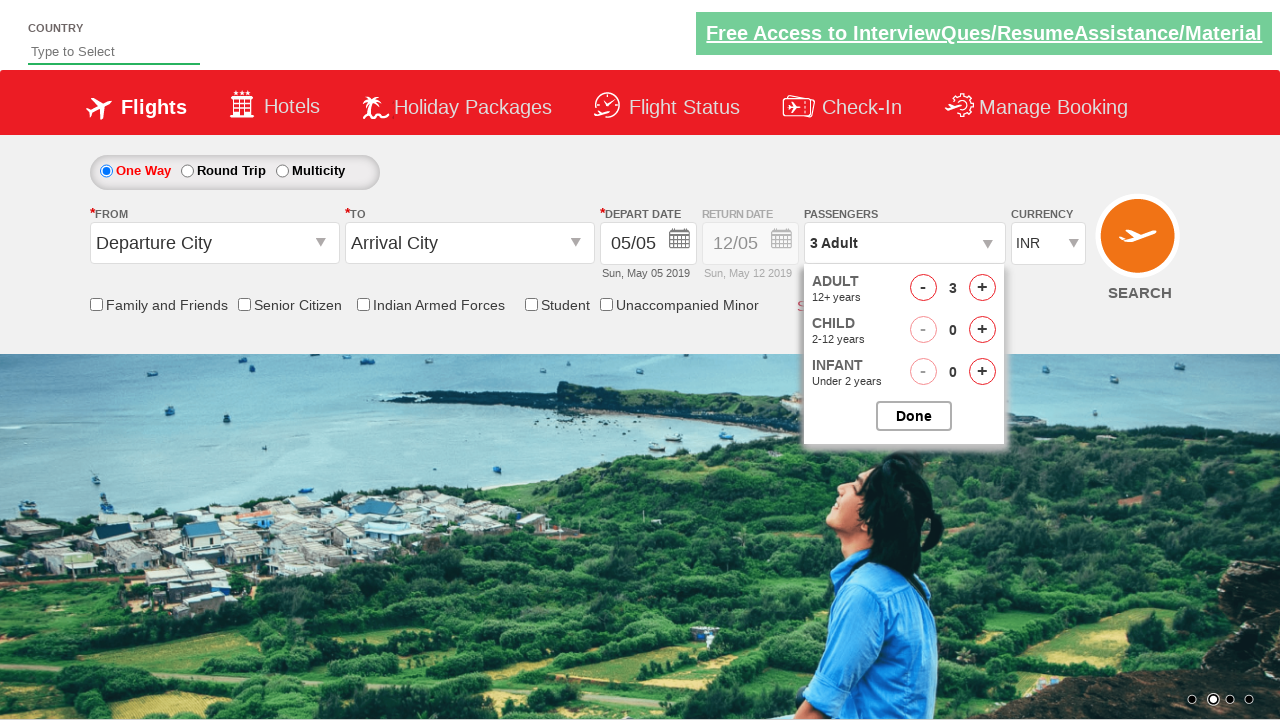

Incremented adult passenger count (iteration 3 of 4) at (982, 288) on #hrefIncAdt
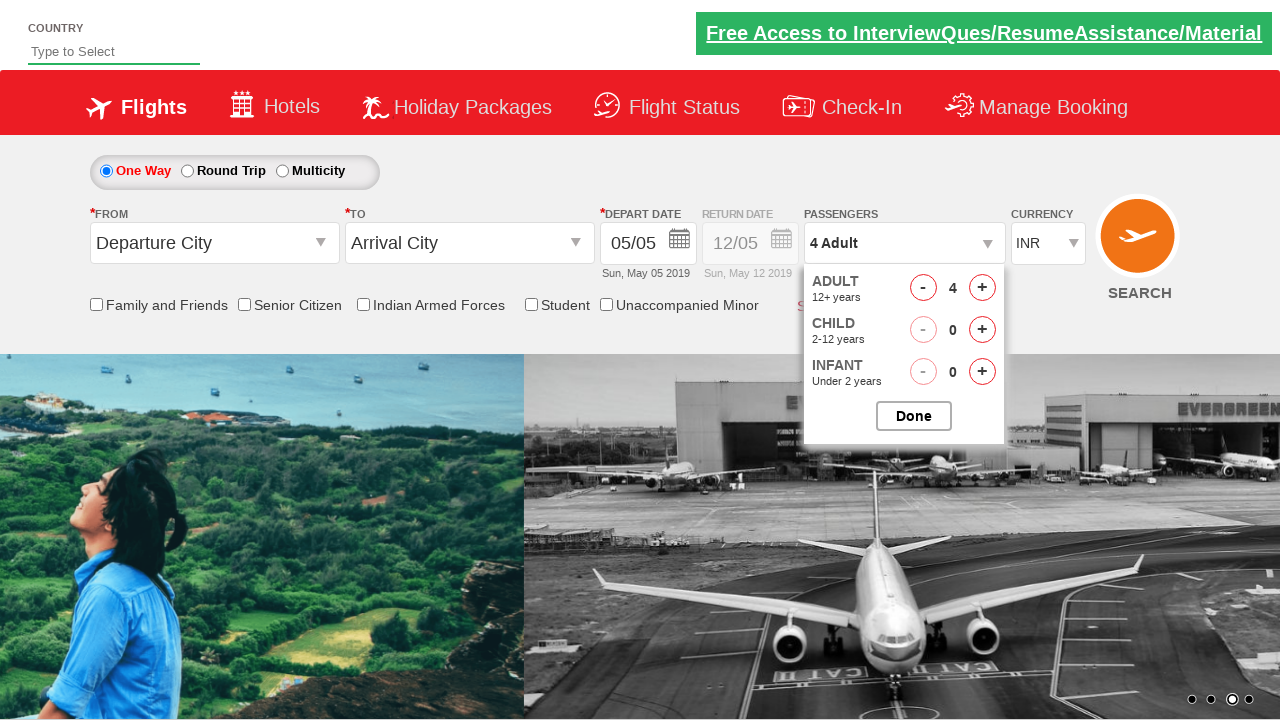

Incremented adult passenger count (iteration 4 of 4) at (982, 288) on #hrefIncAdt
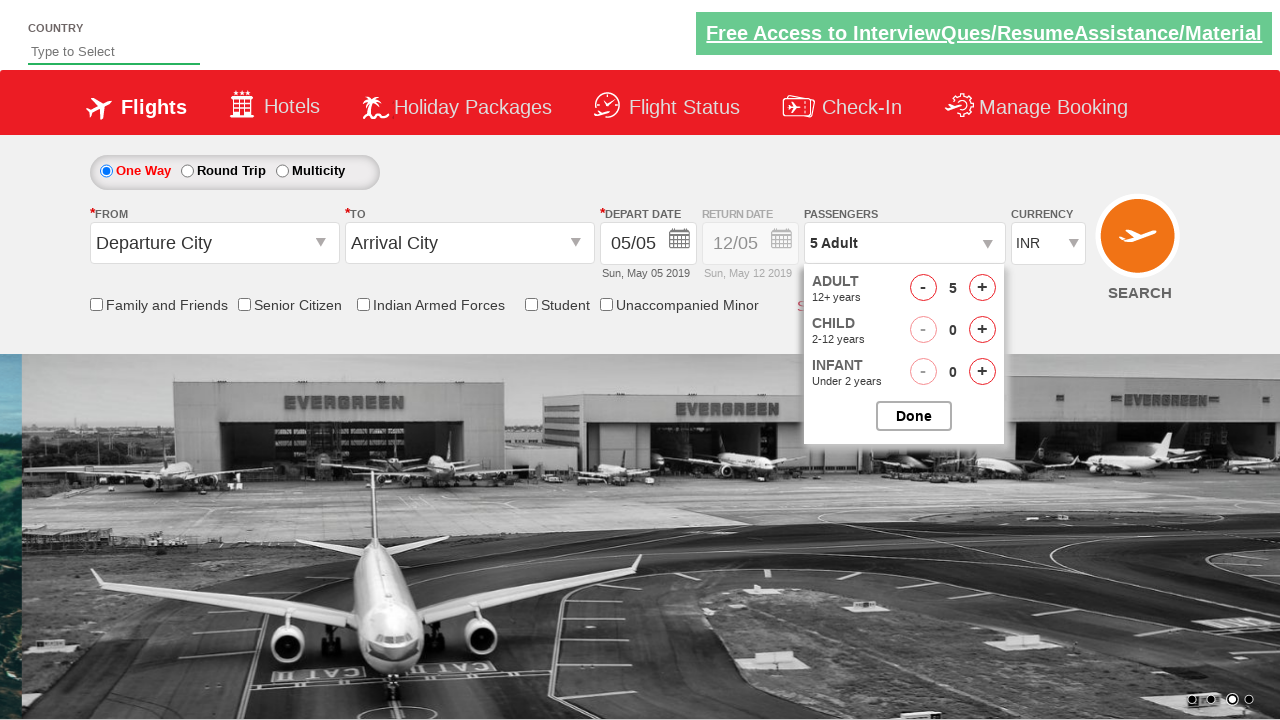

Waited for UI to update after incrementing passenger count
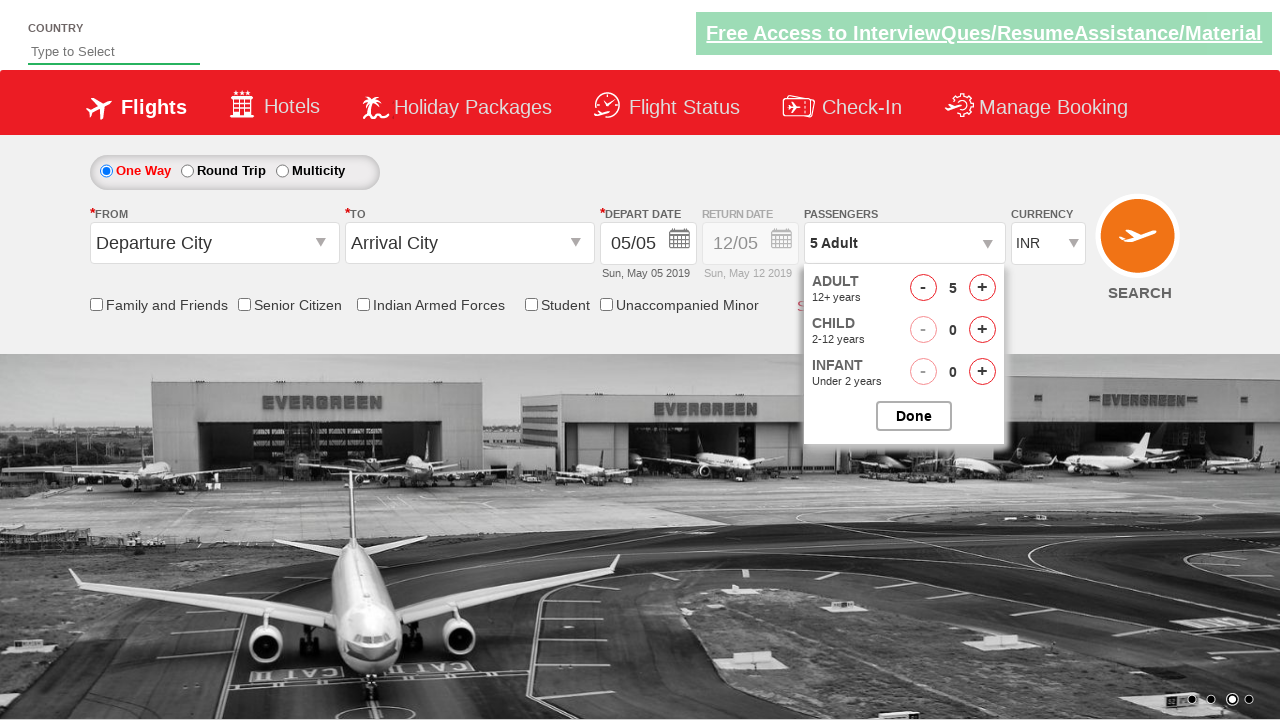

Closed the passenger options dropdown at (914, 416) on #btnclosepaxoption
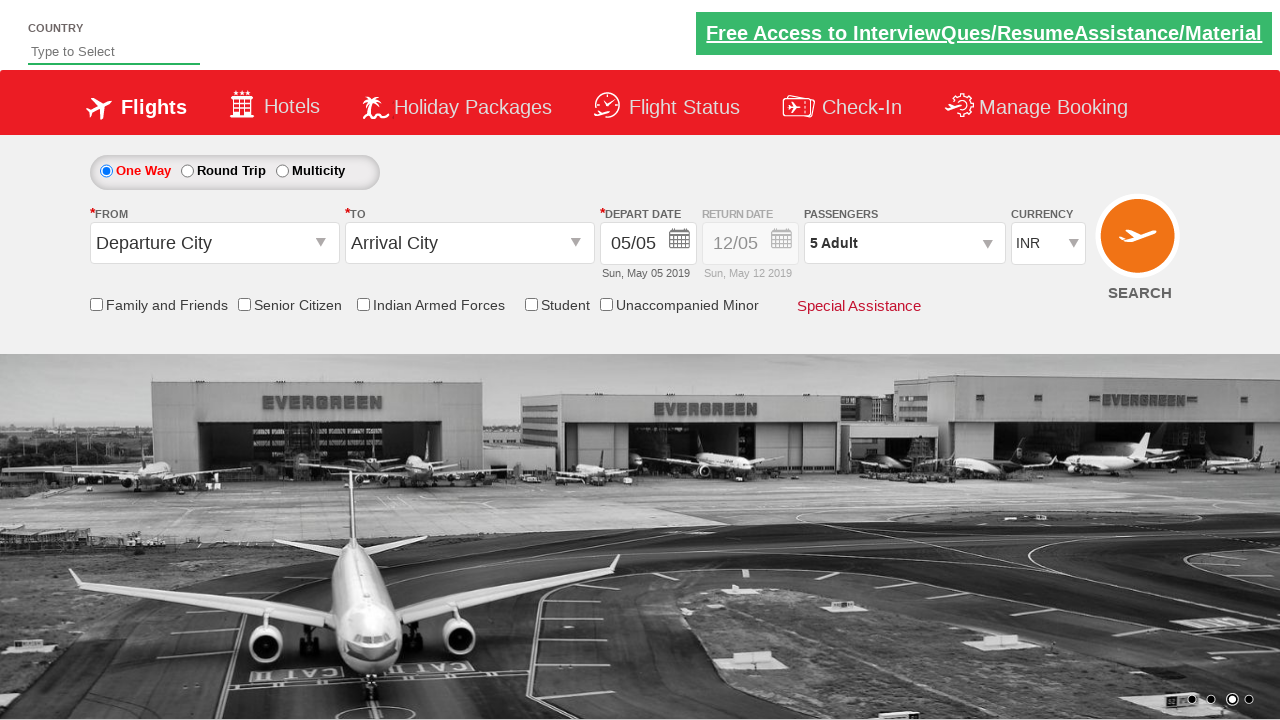

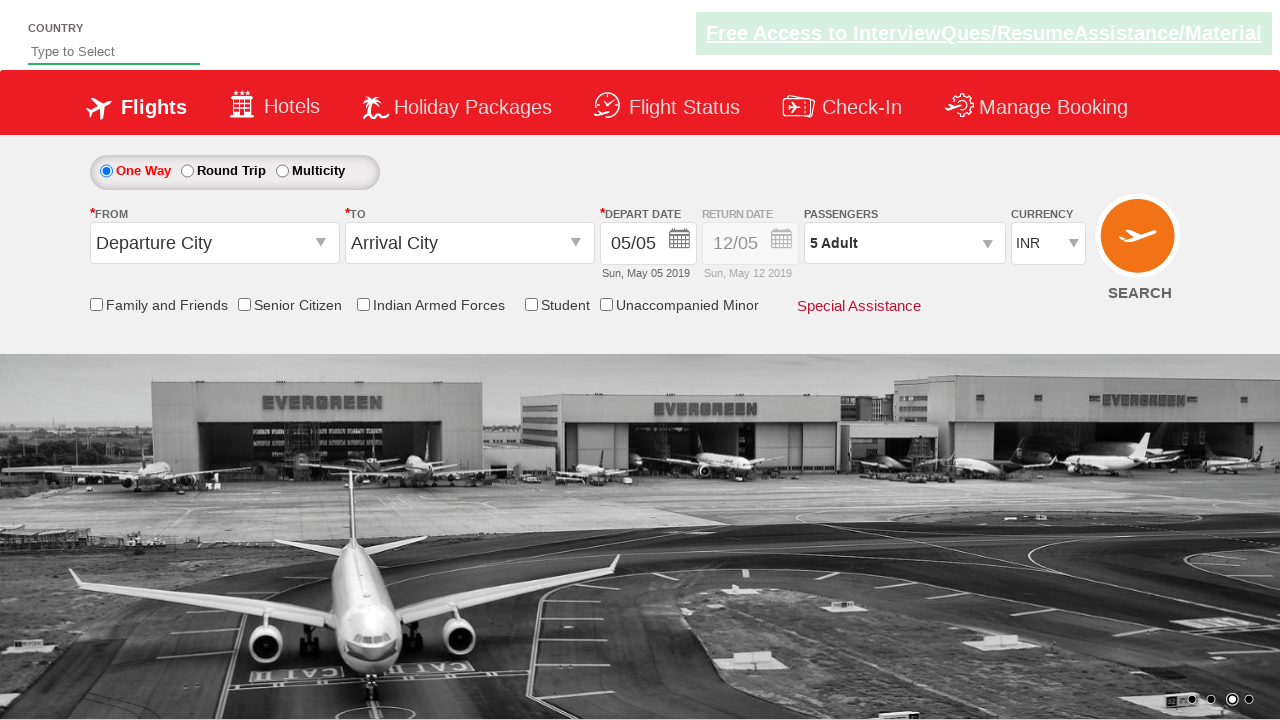